Tests navigation on Tesla Turkey website by clicking on the Energy menu item and then navigating to the Commercial (Ticari) section, verifying the page loads correctly.

Starting URL: https://www.tesla.com/tr_tr

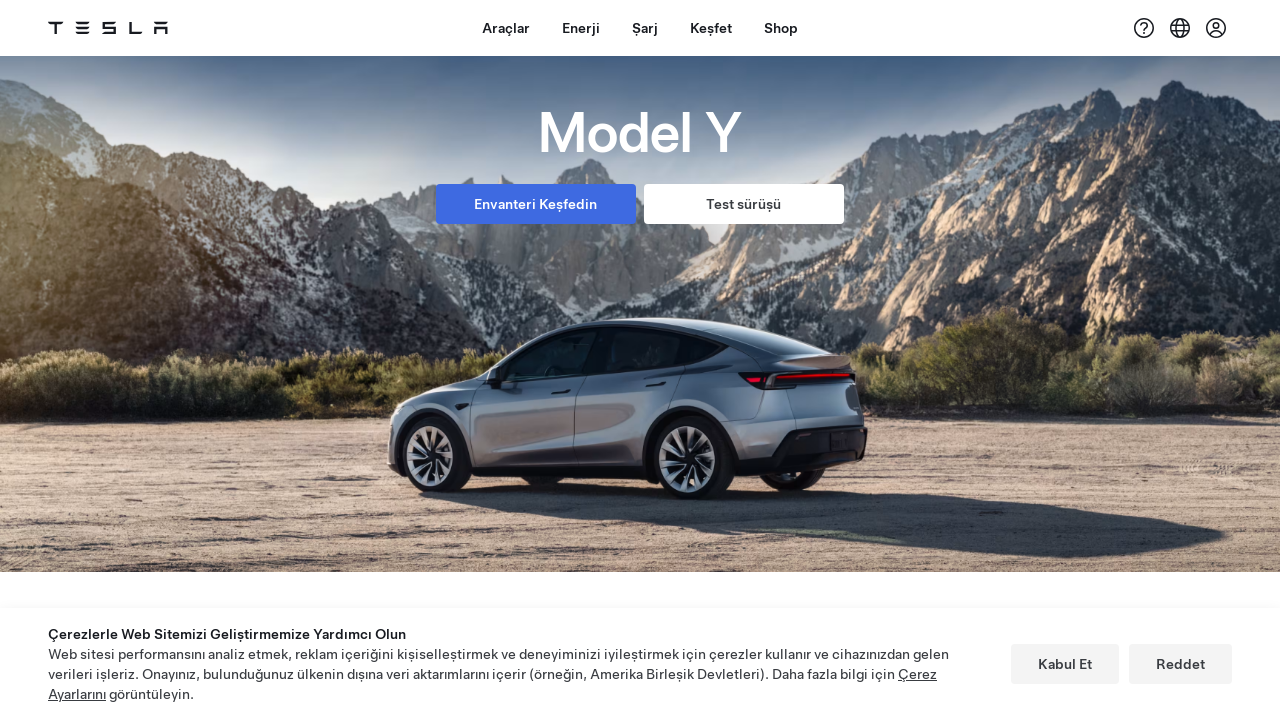

Energy navigation item became visible
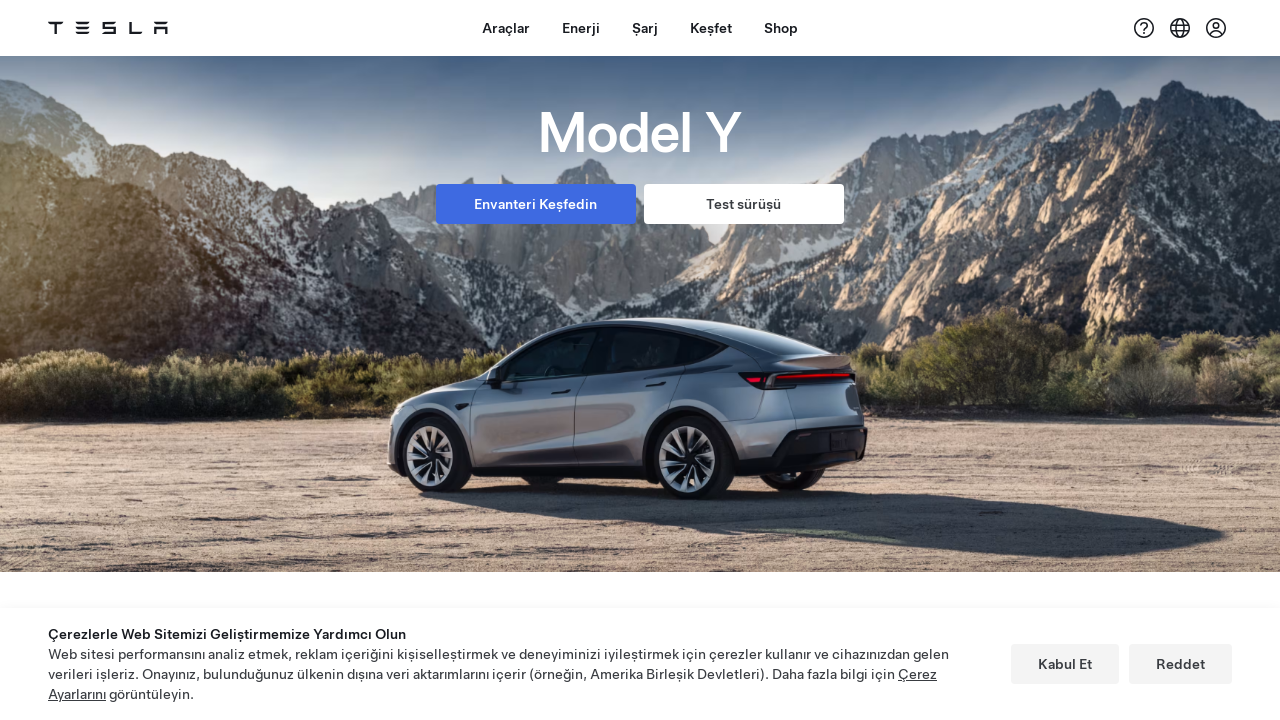

Clicked on Energy menu item at (581, 28) on #dx-nav-item--energy > .tds-site-nav-item-text
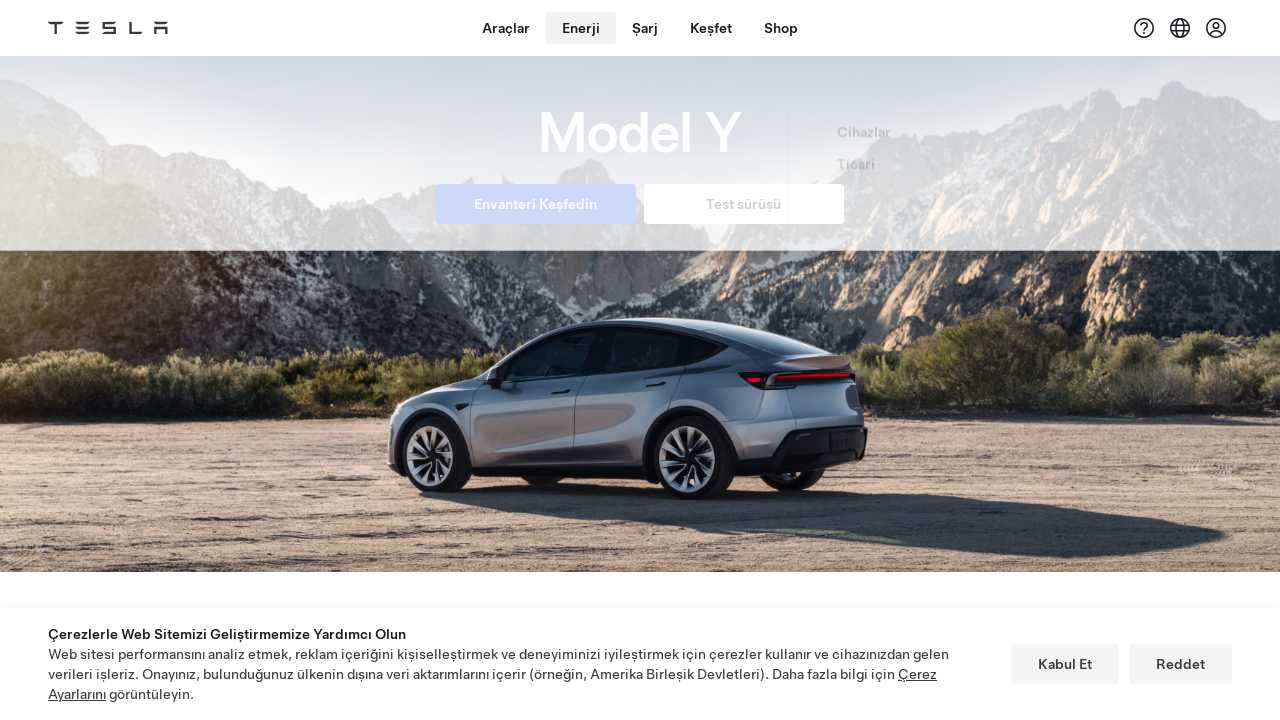

Clicked on Ticari (Commercial) link at (856, 170) on text=Ticari
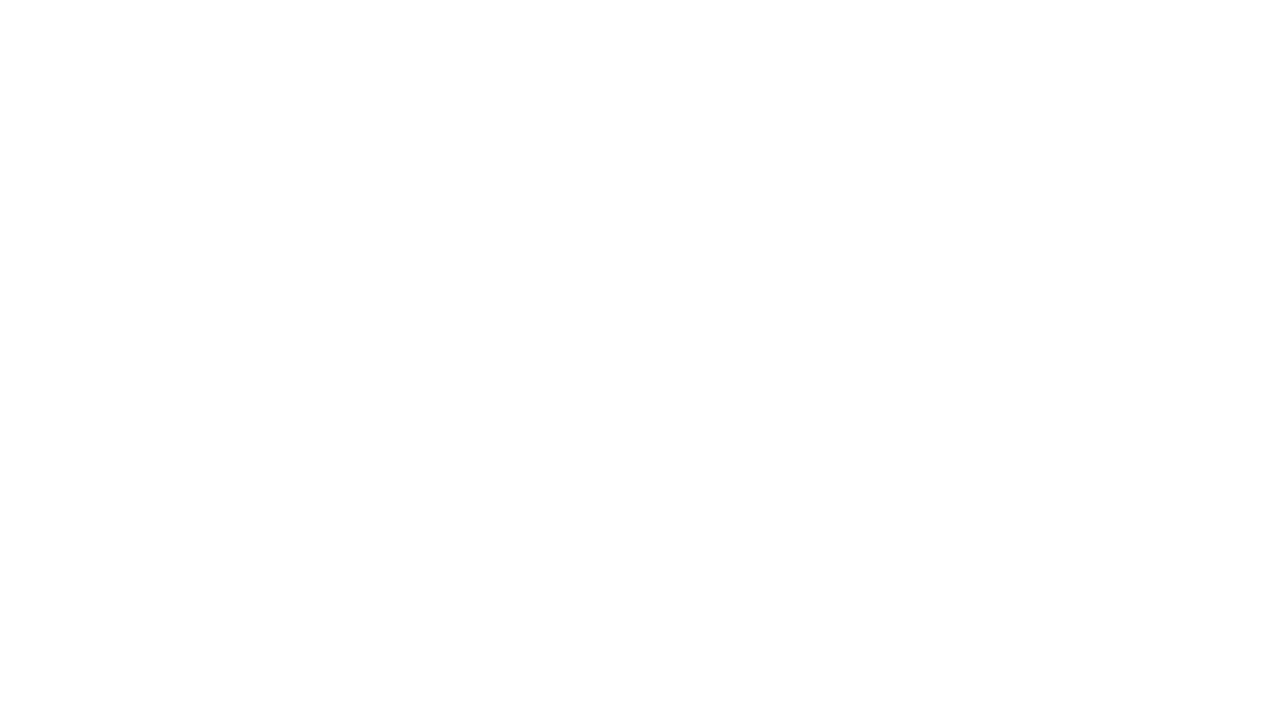

Commercial page hero content loaded successfully
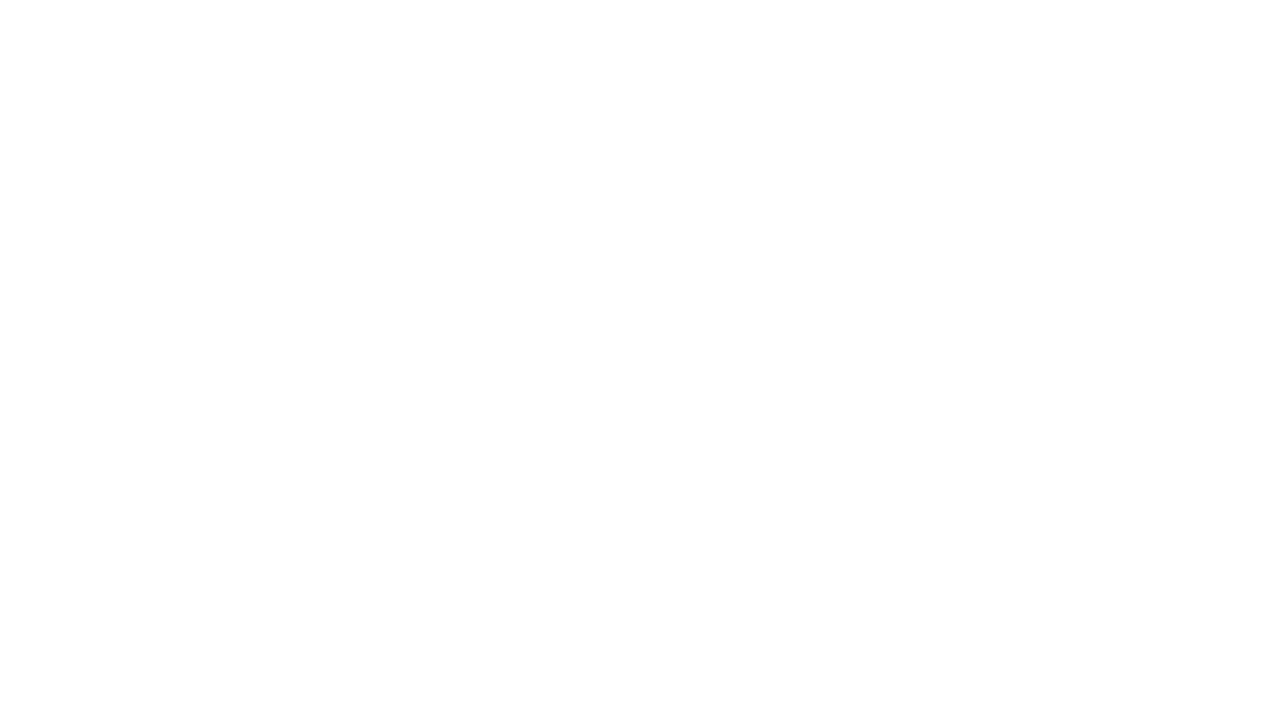

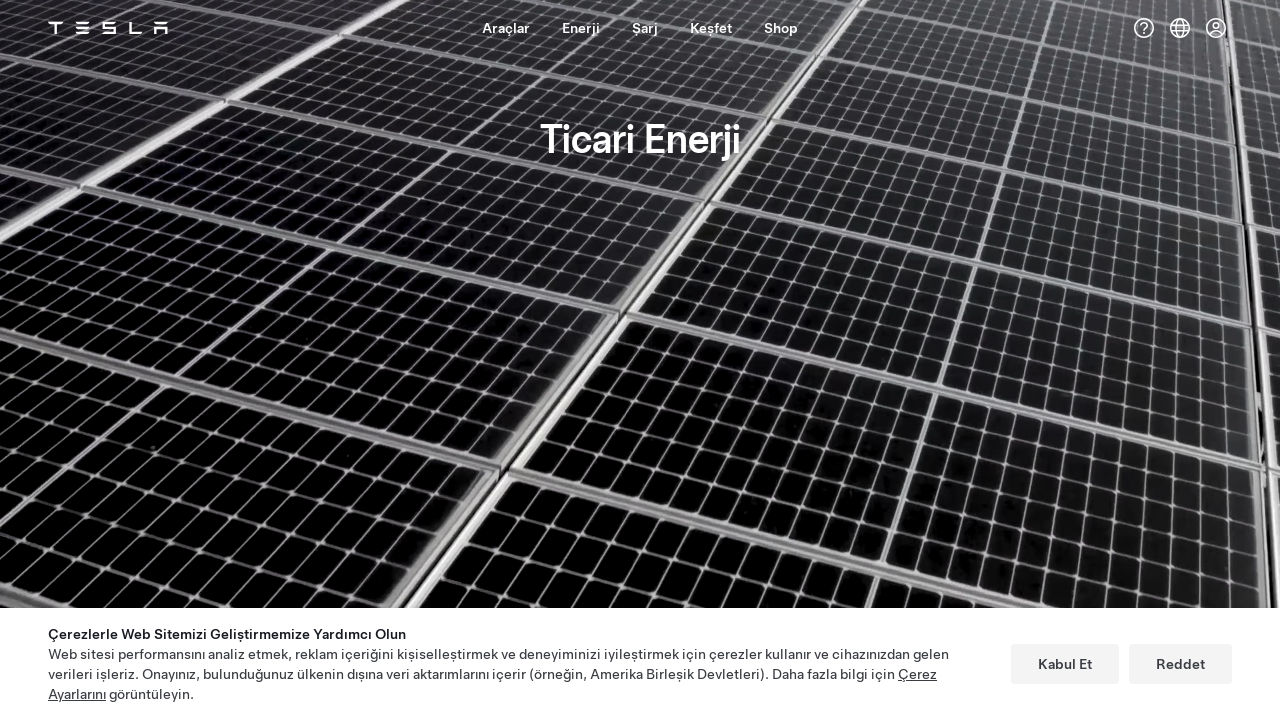